Interacts with SpiceJet's calendar date picker to select a departure date by navigating through months if needed

Starting URL: https://www.spicejet.com/

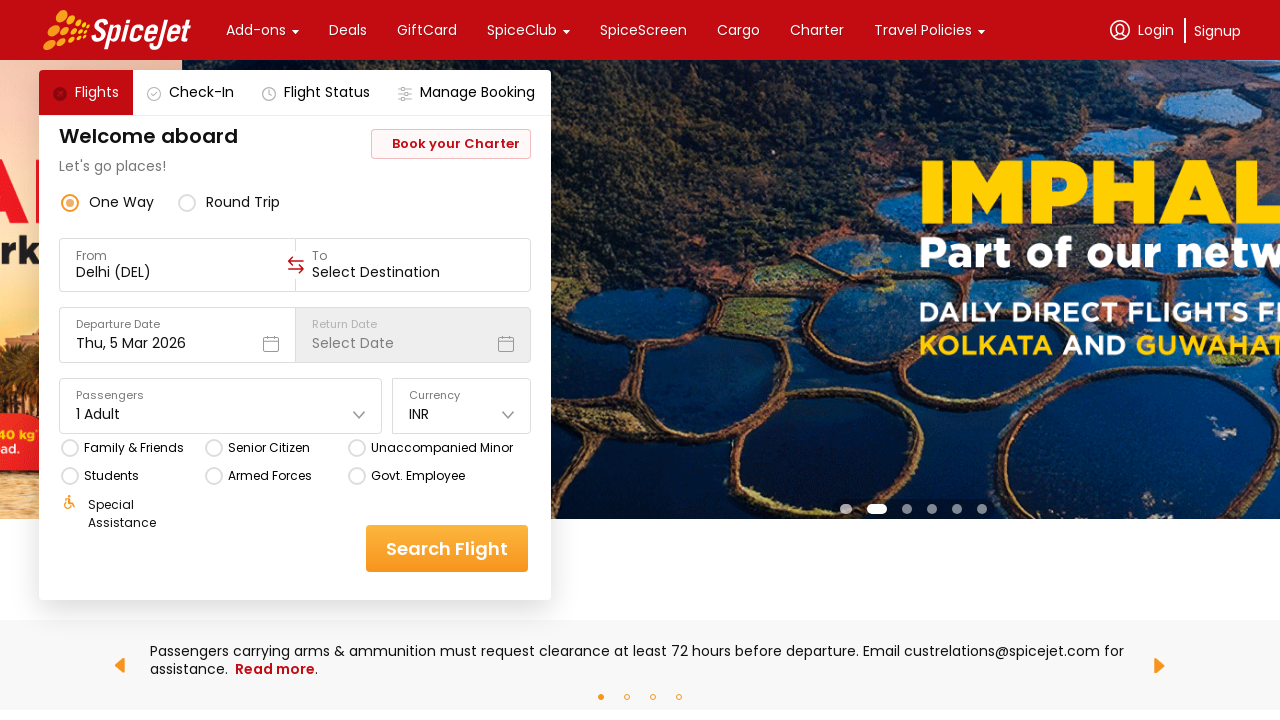

Clicked on Departure Date field to open calendar picker at (177, 324) on xpath=//div[text()='Departure Date']
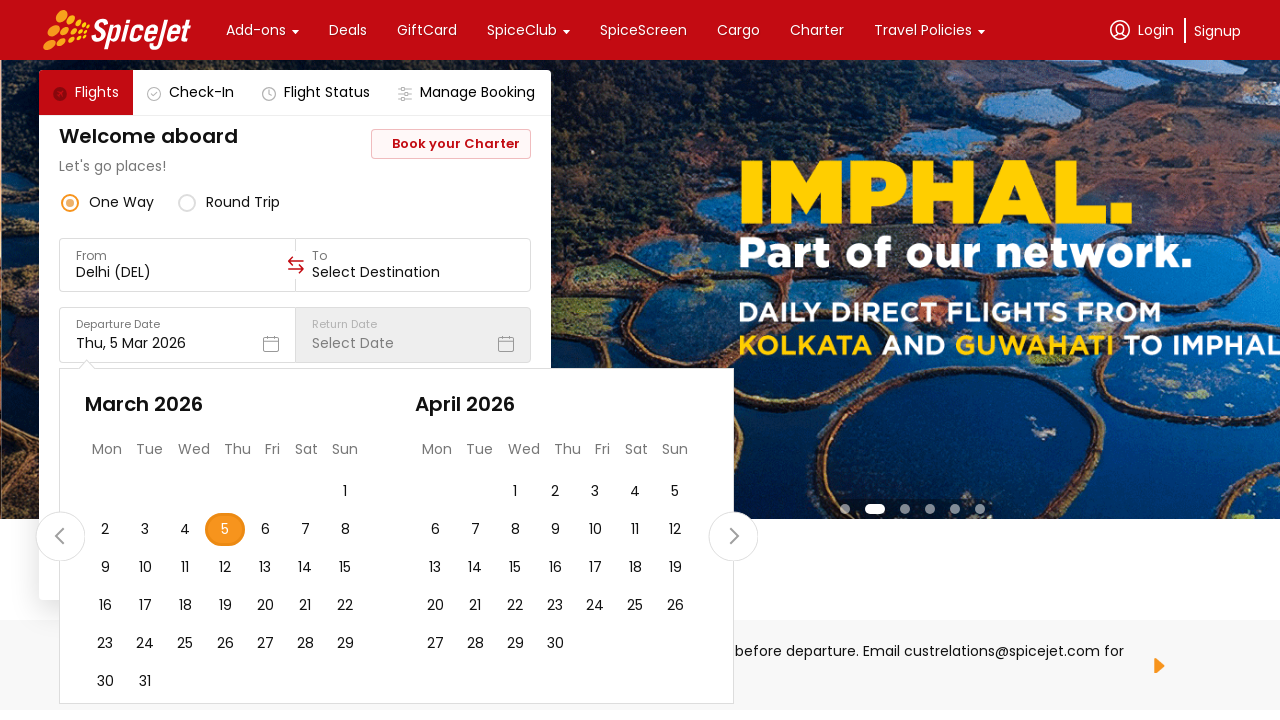

Selected 28 September from calendar date picker at (396, 644) on //div[text()='September ']/ancestor::div[@class='css-1dbjc4n r-1mdbw0j r-ymttw5 
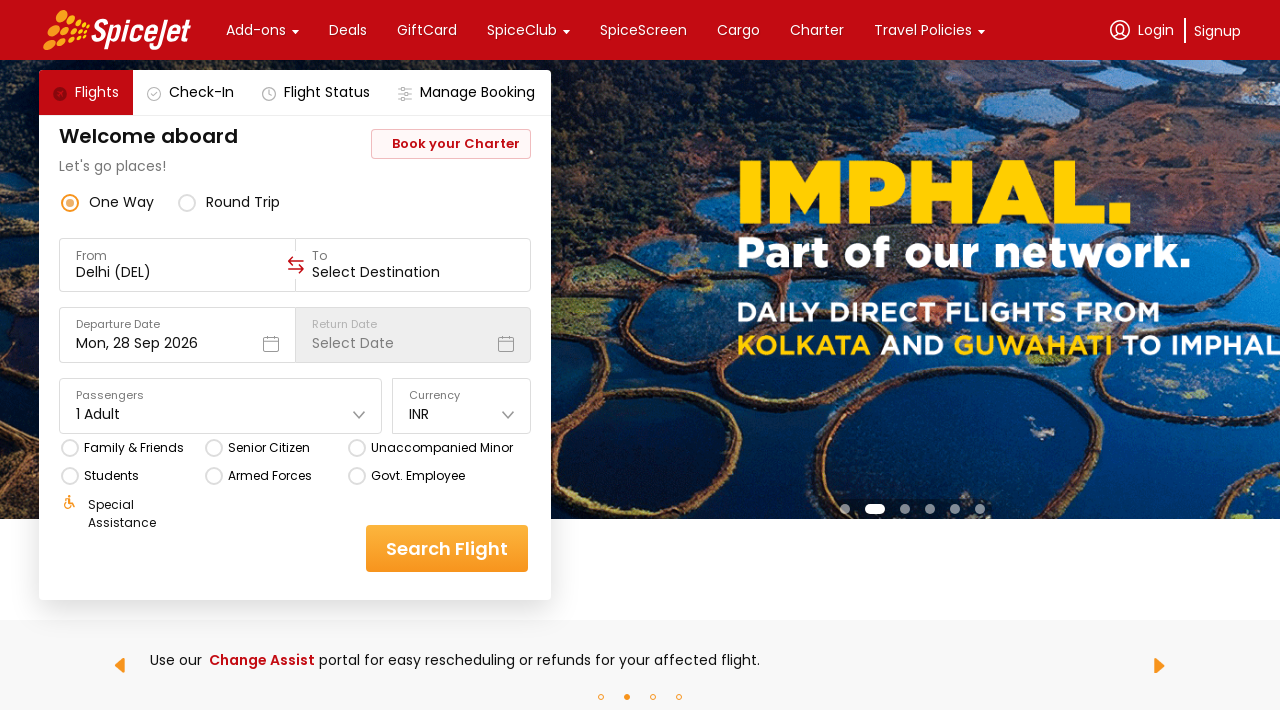

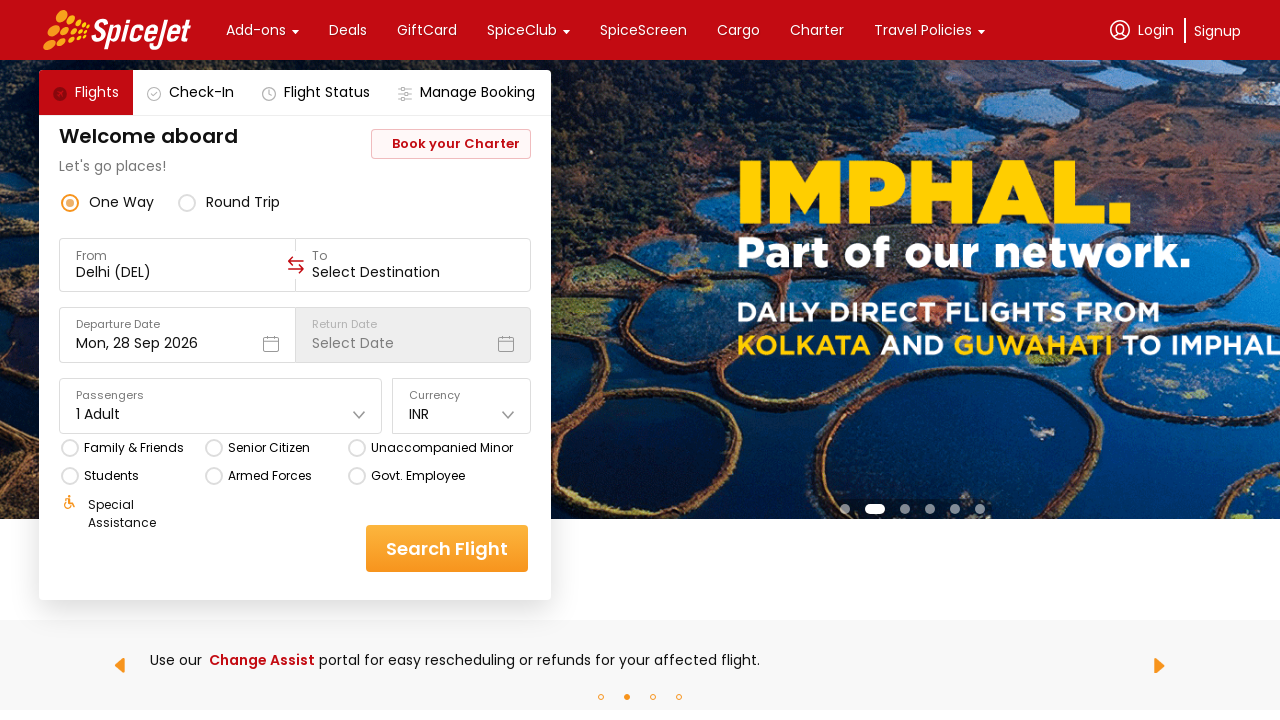